Tests dynamic content loading by clicking a start button and waiting for "Hello World!" text to appear

Starting URL: http://the-internet.herokuapp.com/dynamic_loading/1

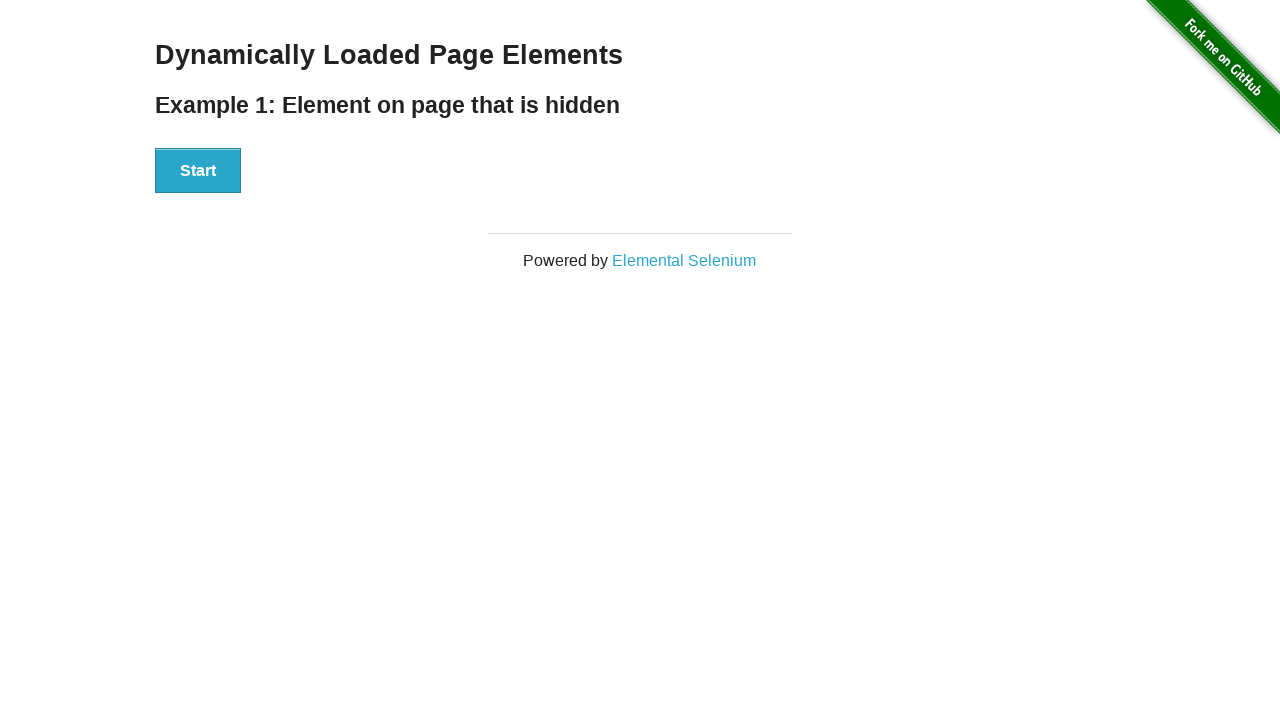

Clicked Start button to trigger dynamic content loading at (198, 171) on xpath=//button[contains(text(),'Start')]
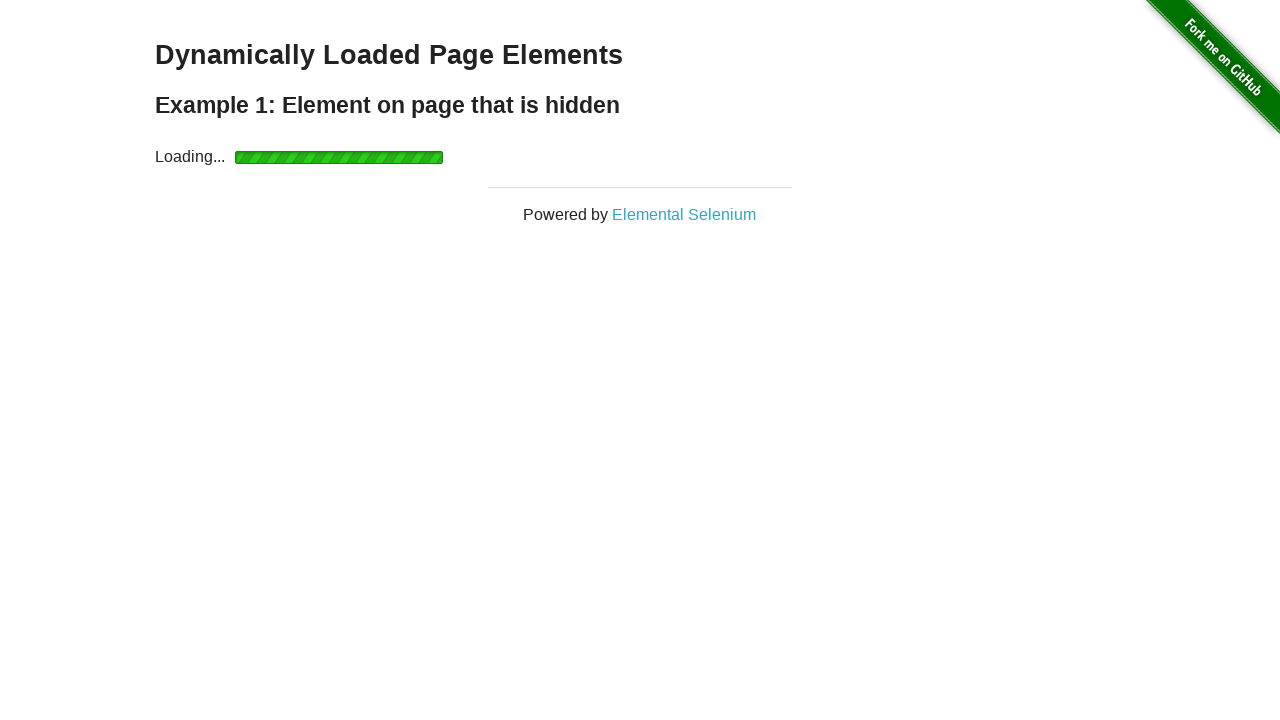

Waited for 'Hello World!' text to appear
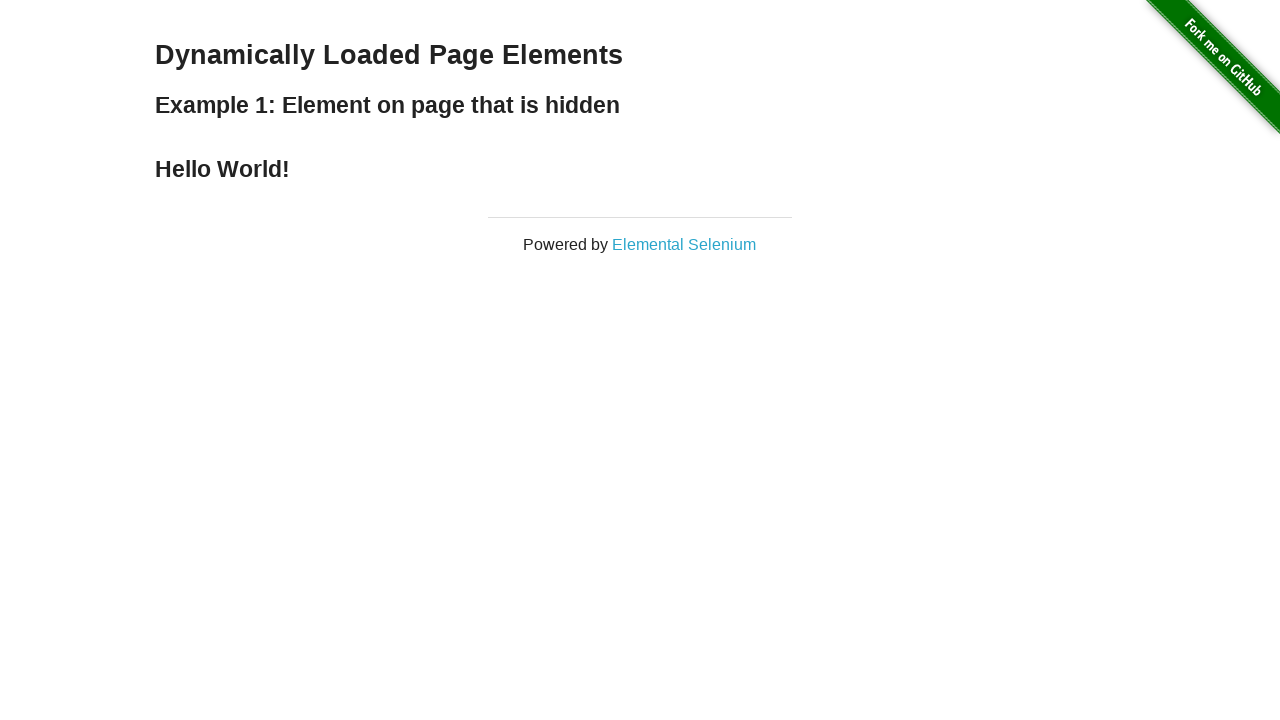

Located the 'Hello World!' element
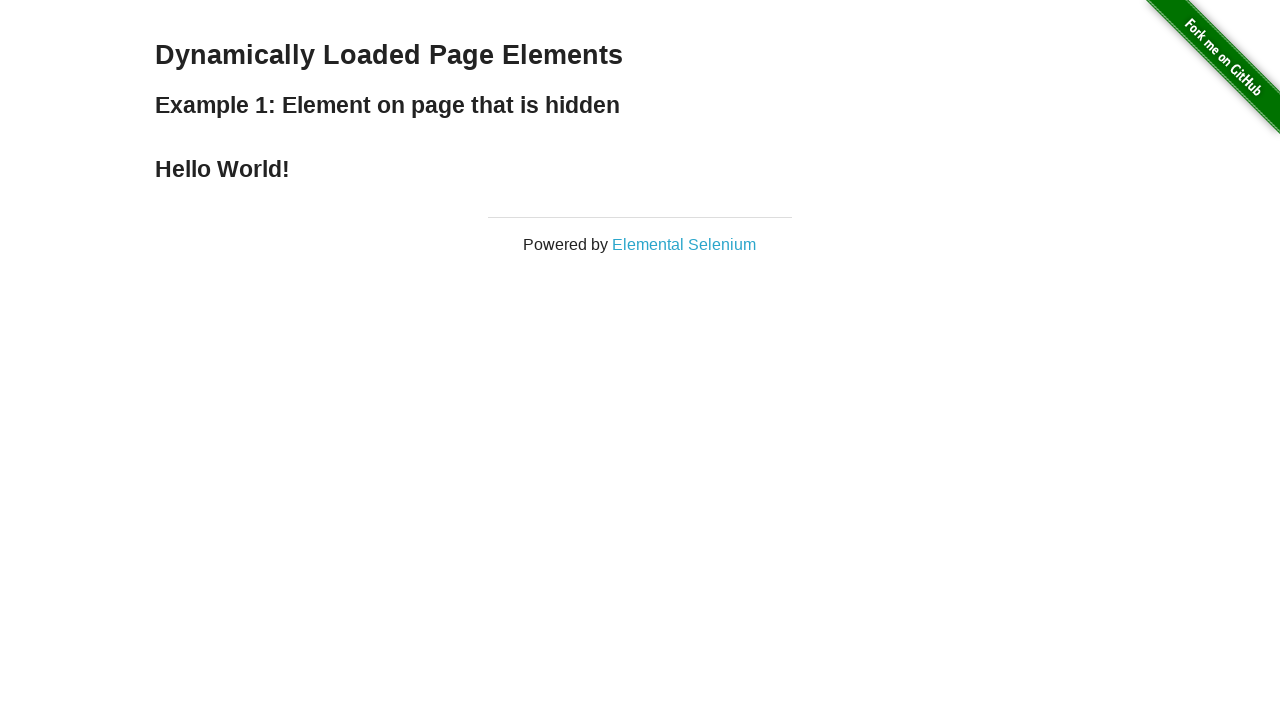

Retrieved text content from 'Hello World!' element
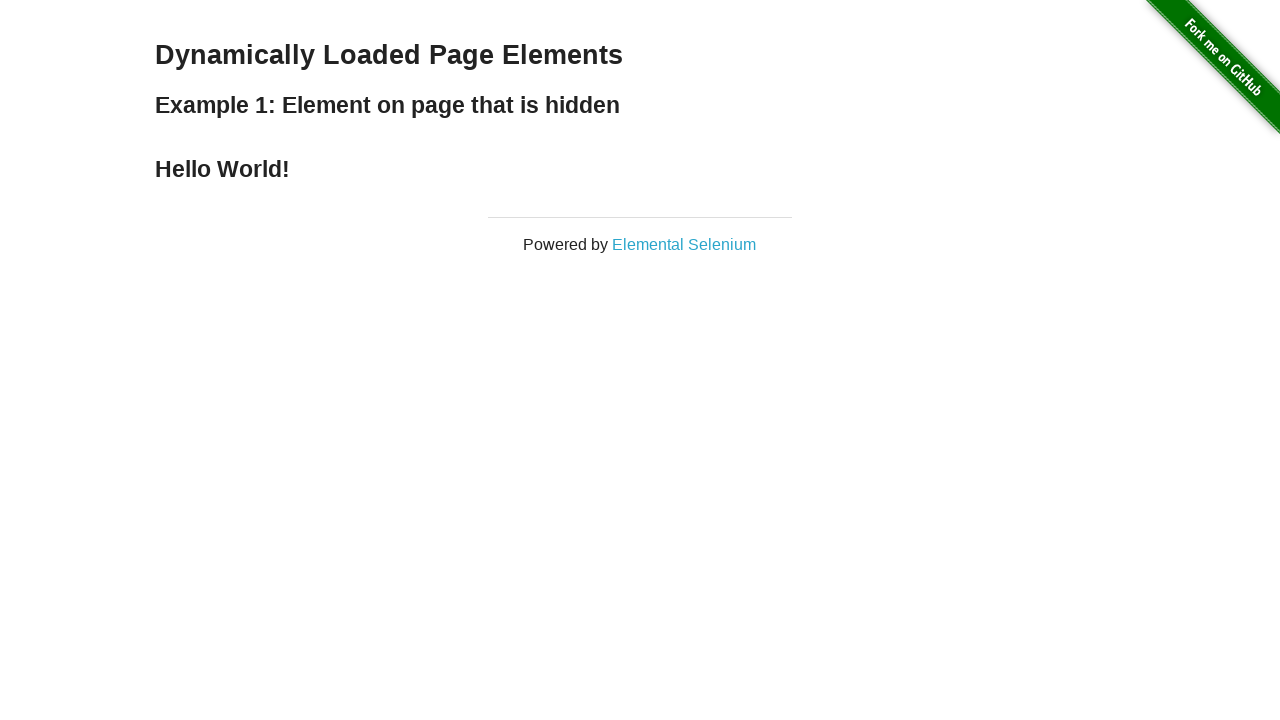

Text verification passed: 'Hello World!' matches expected value
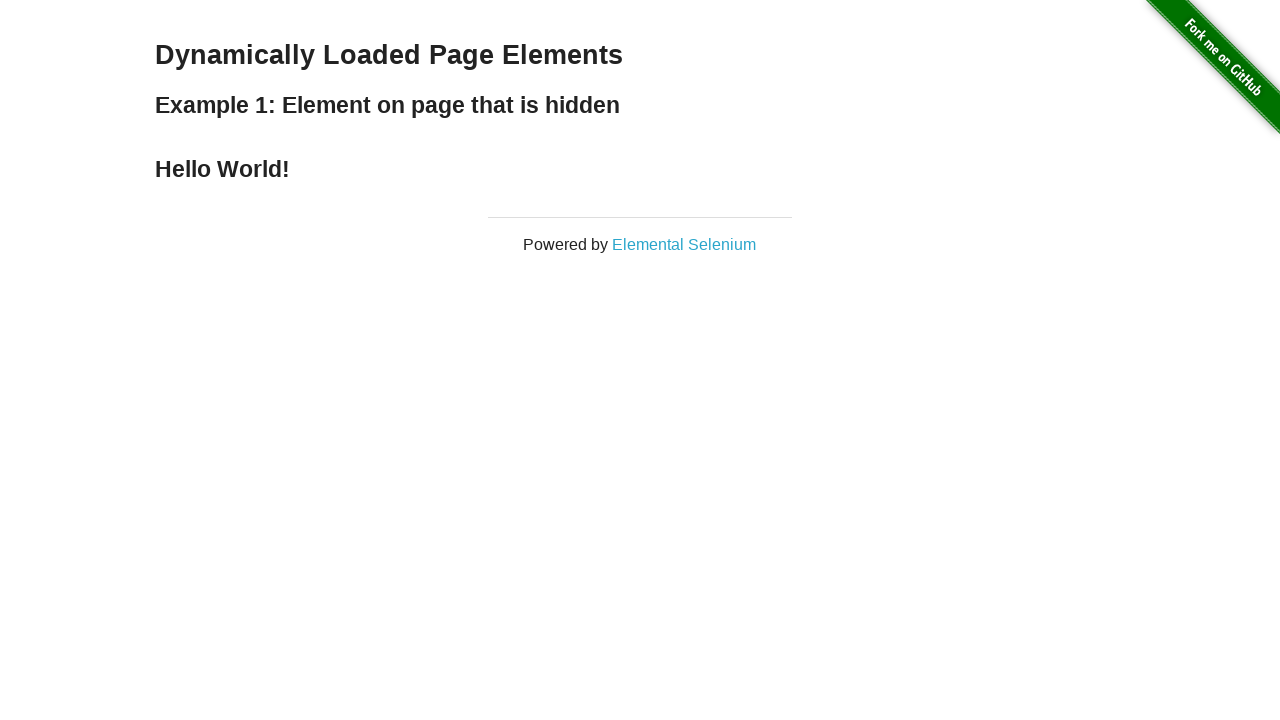

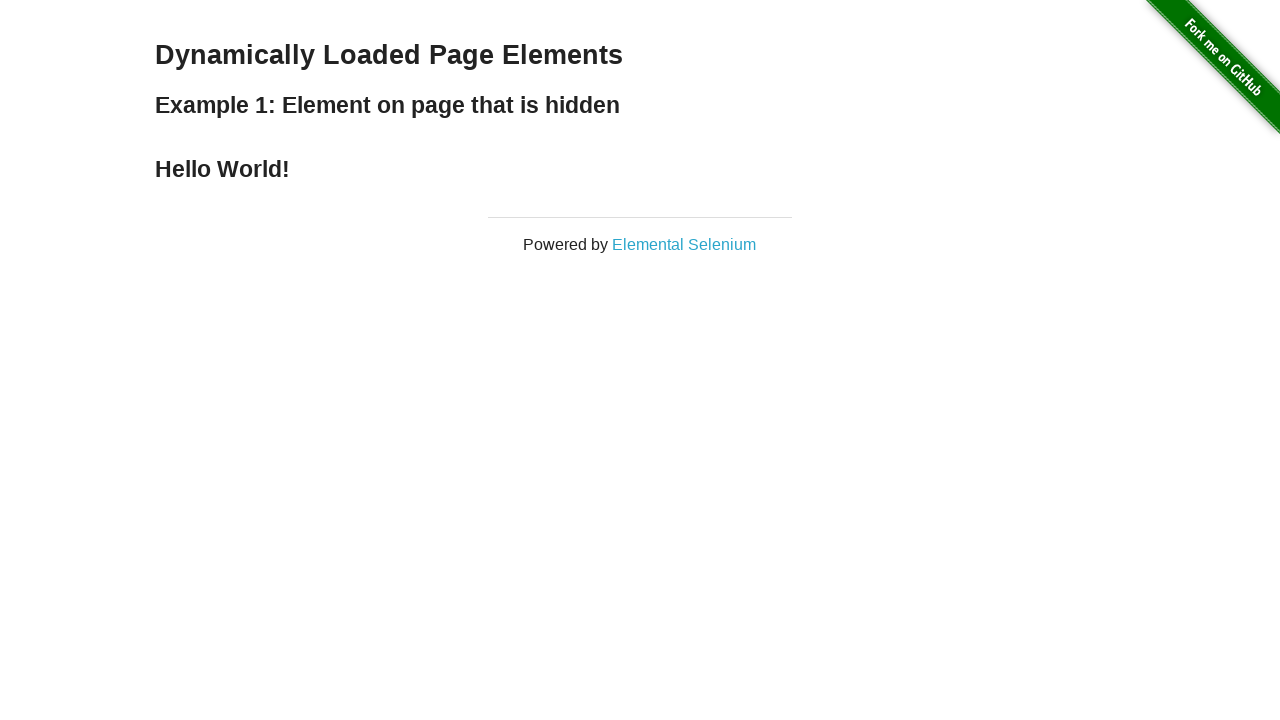